Tests dropdown/select menu functionality by selecting an option from a dropdown using the selectByValue method on a demo QA website.

Starting URL: https://demoqa.com/select-menu

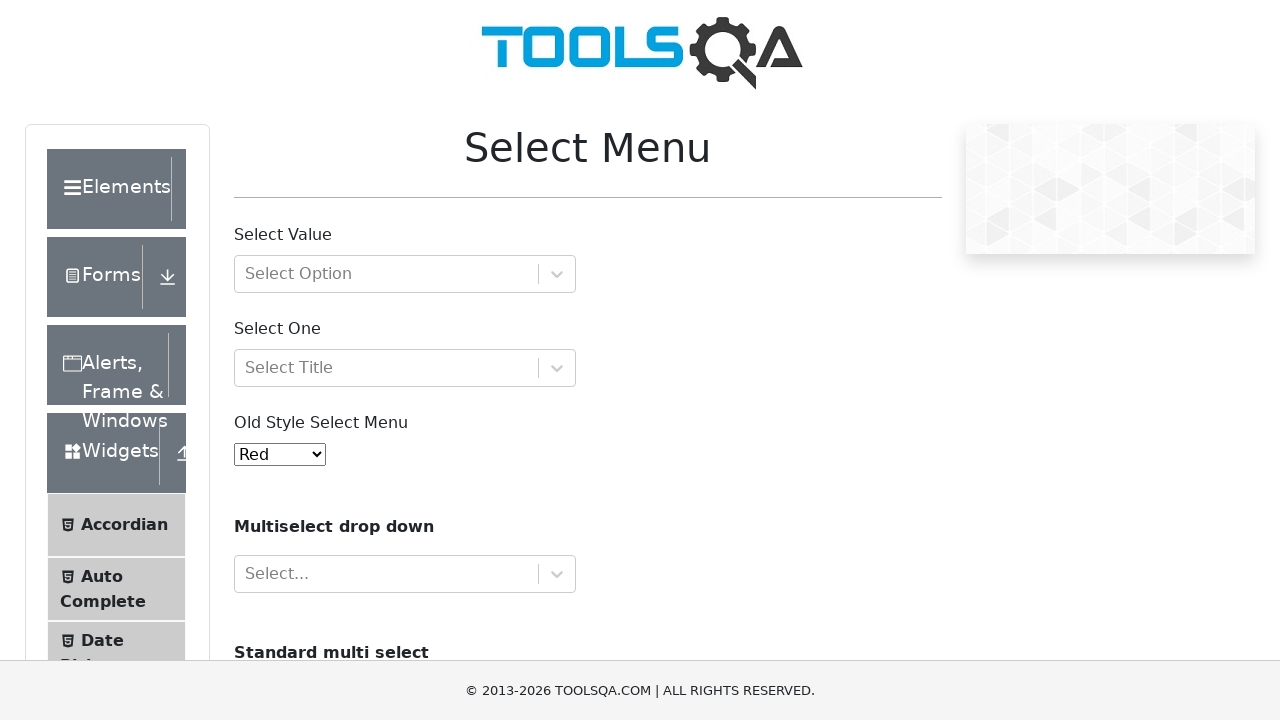

Selected option with value '2' from the old select menu dropdown on #oldSelectMenu
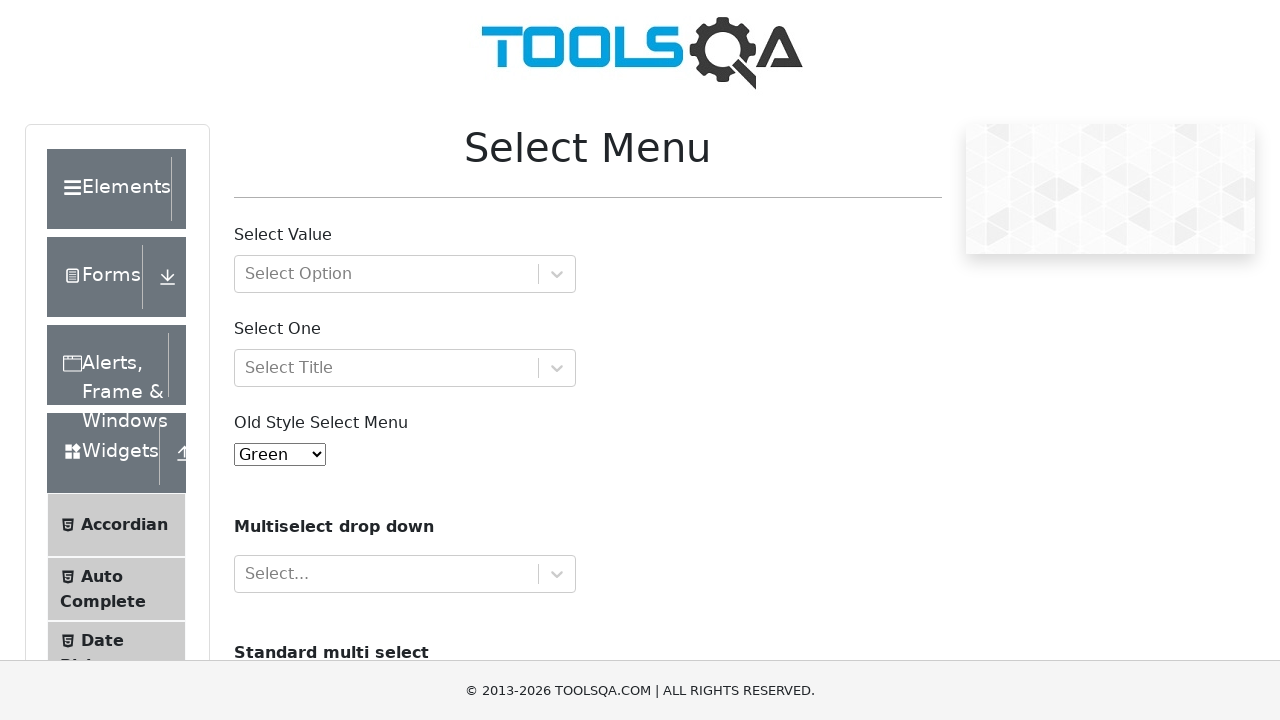

Waited 500ms for the page to reflect the dropdown selection change
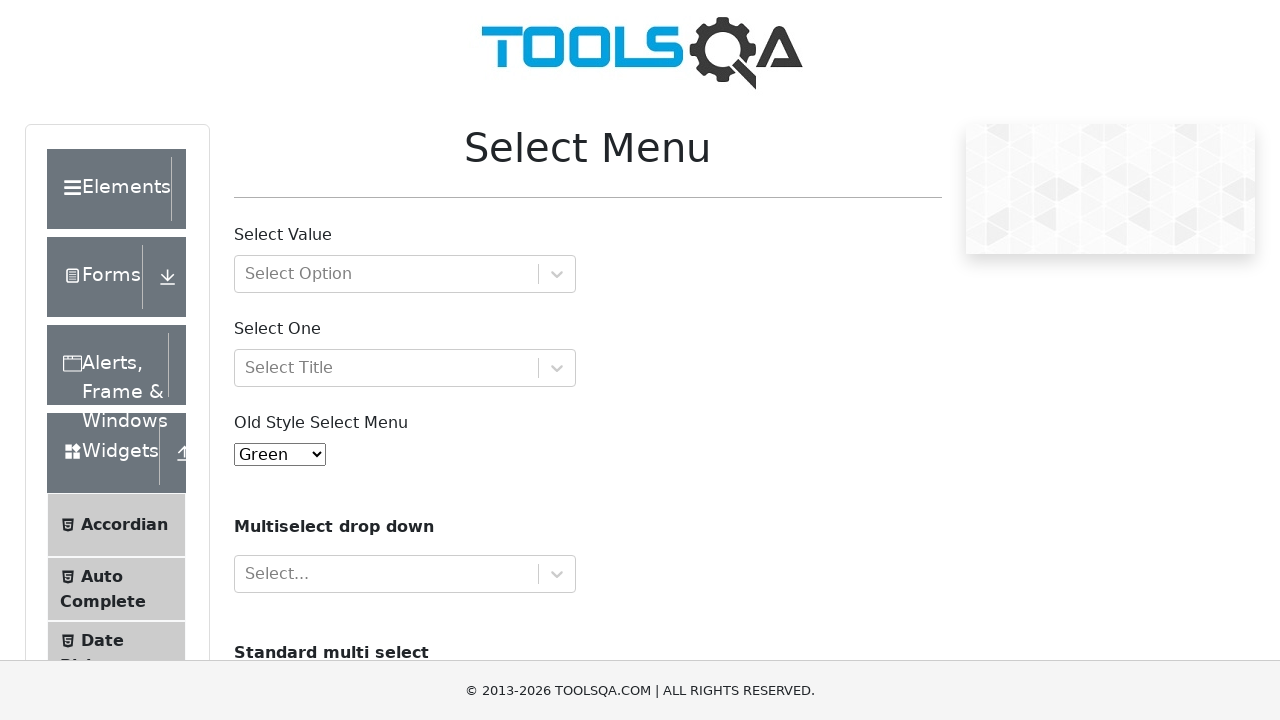

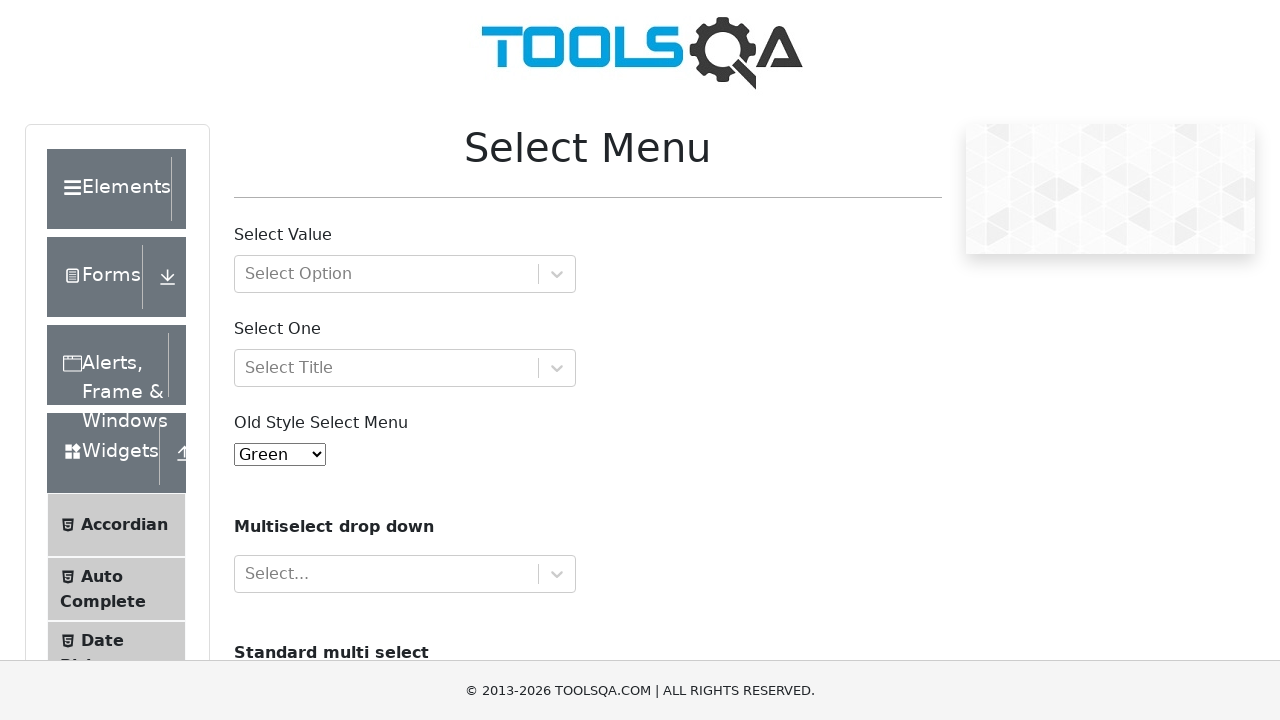